Tests alert handling functionality by triggering an alert dialog, reading its text, and accepting it

Starting URL: https://demo.automationtesting.in/Alerts.html

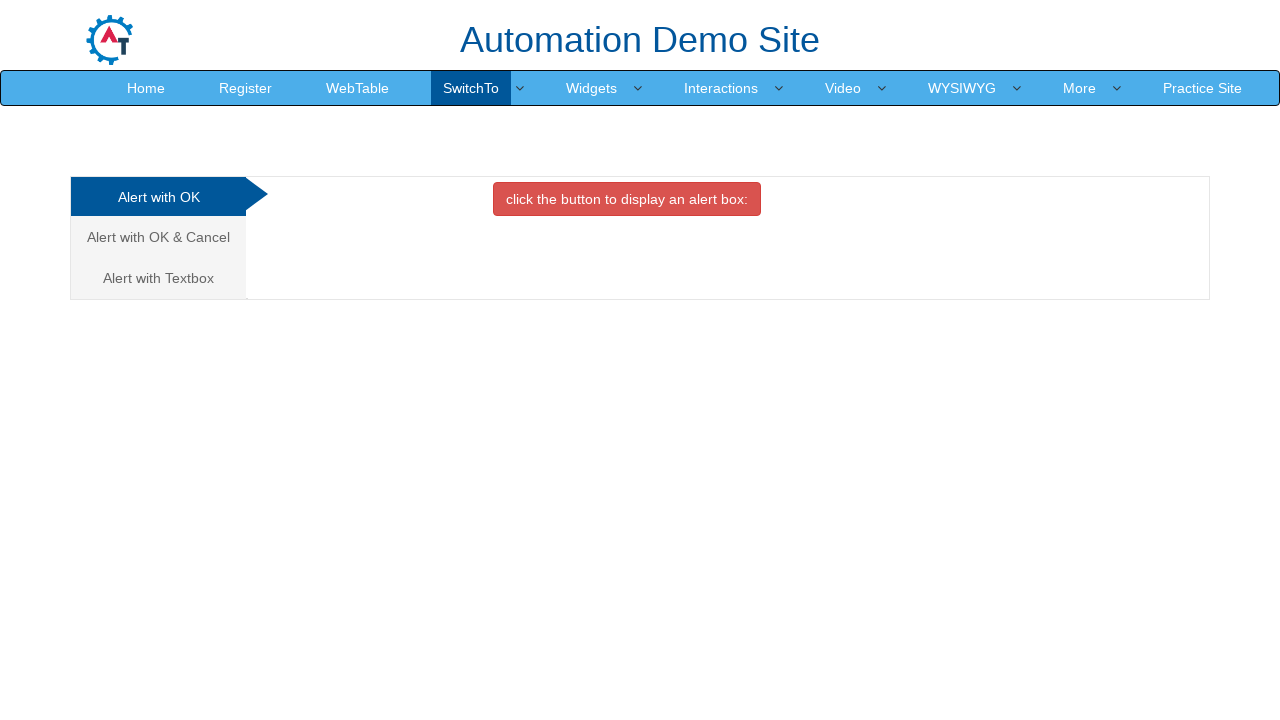

Clicked danger button to trigger alert dialog at (627, 199) on .btn.btn-danger
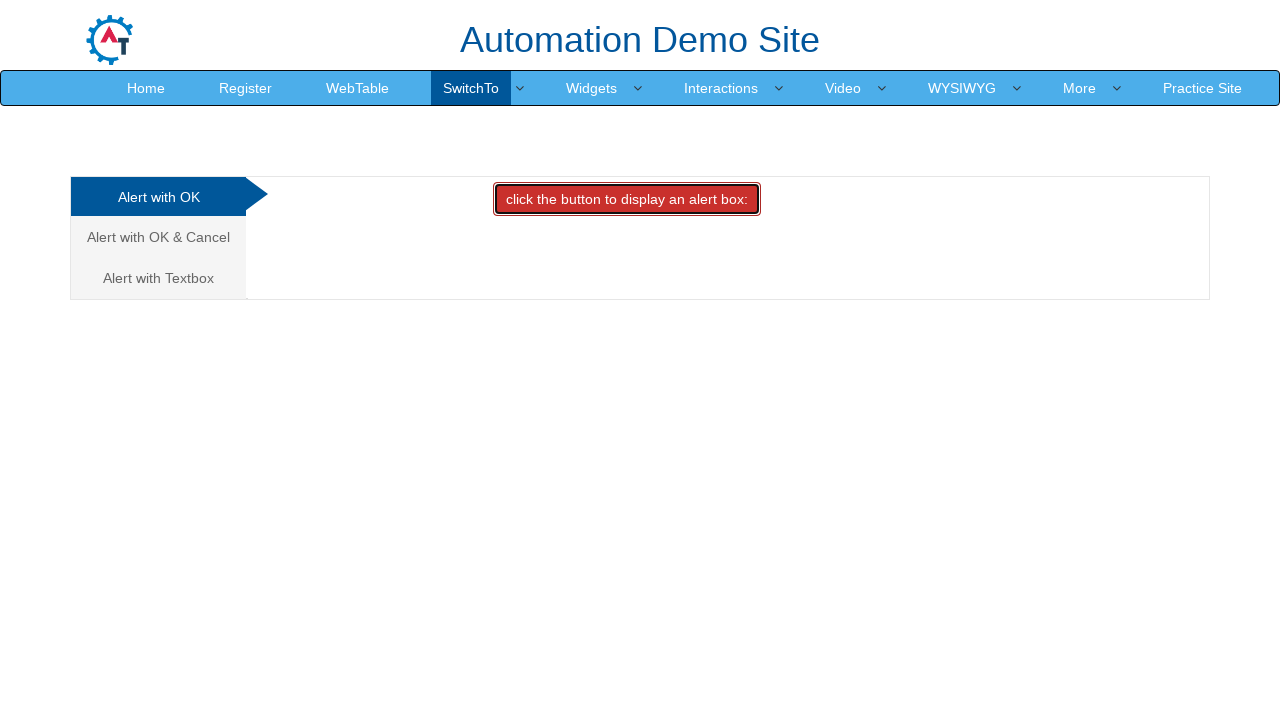

Set up event listener to automatically accept alert dialogs
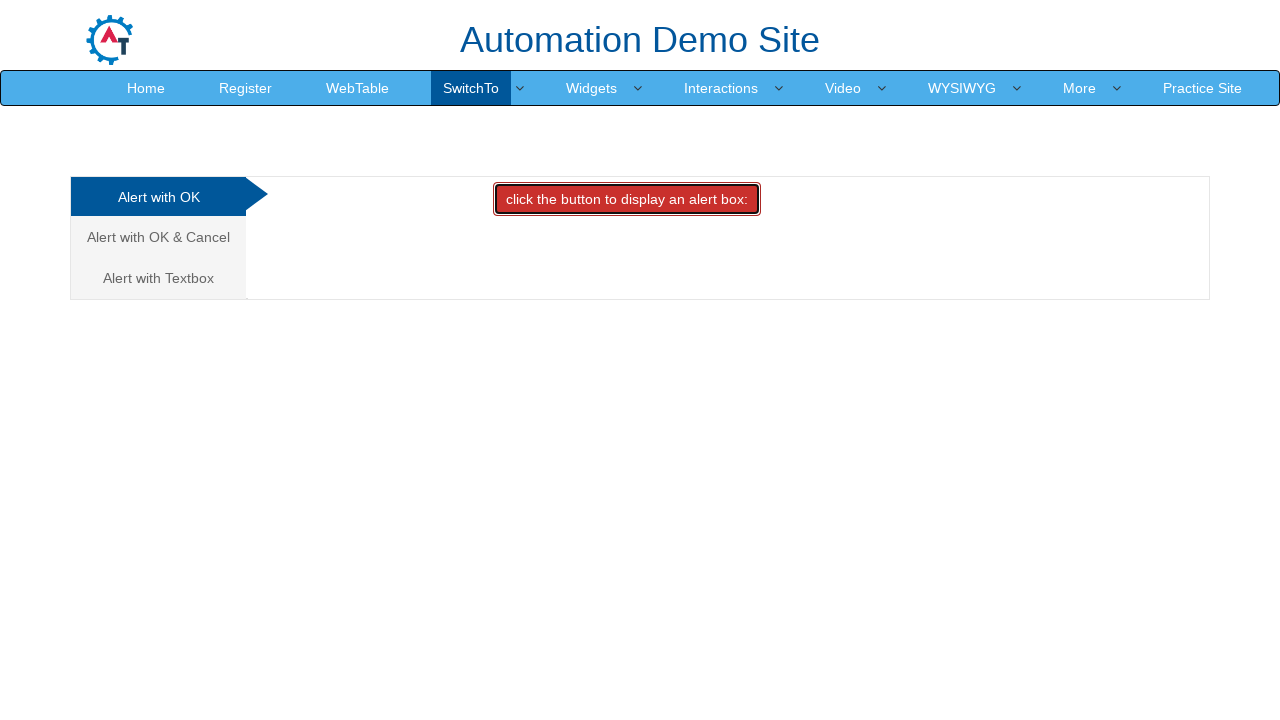

Clicked danger button to trigger alert and captured dialog event at (627, 199) on .btn.btn-danger
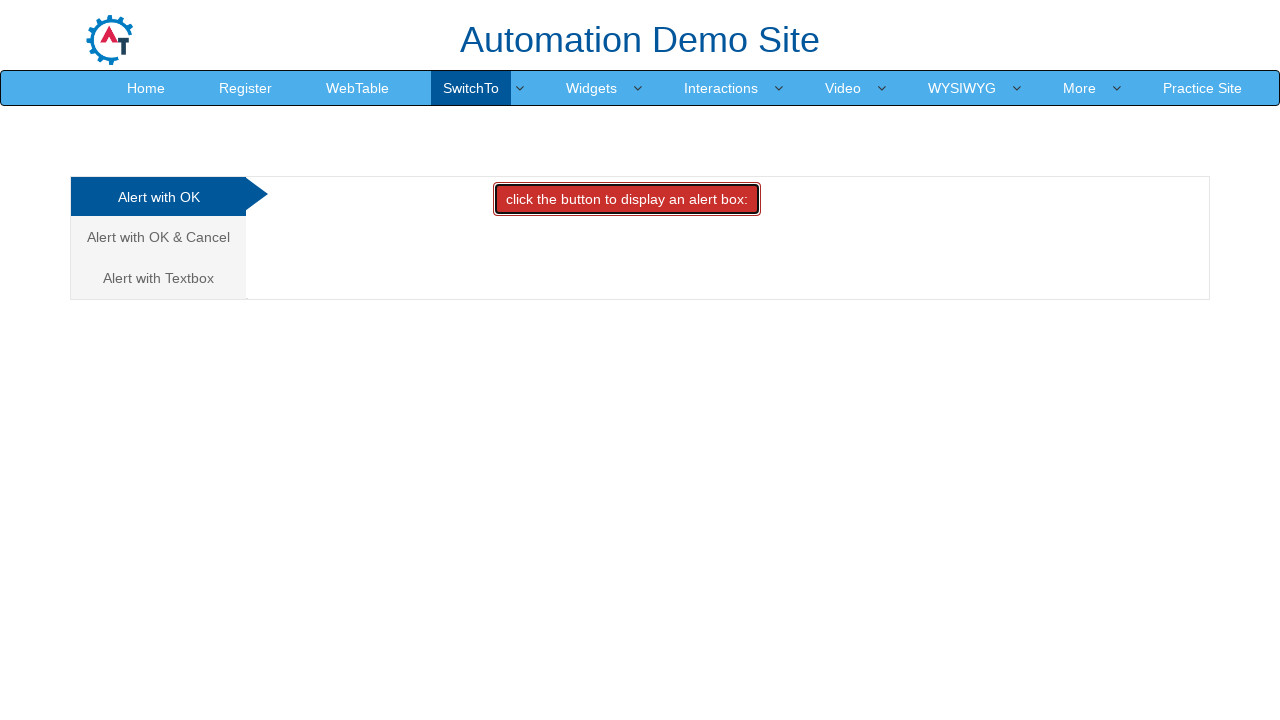

Retrieved alert dialog object
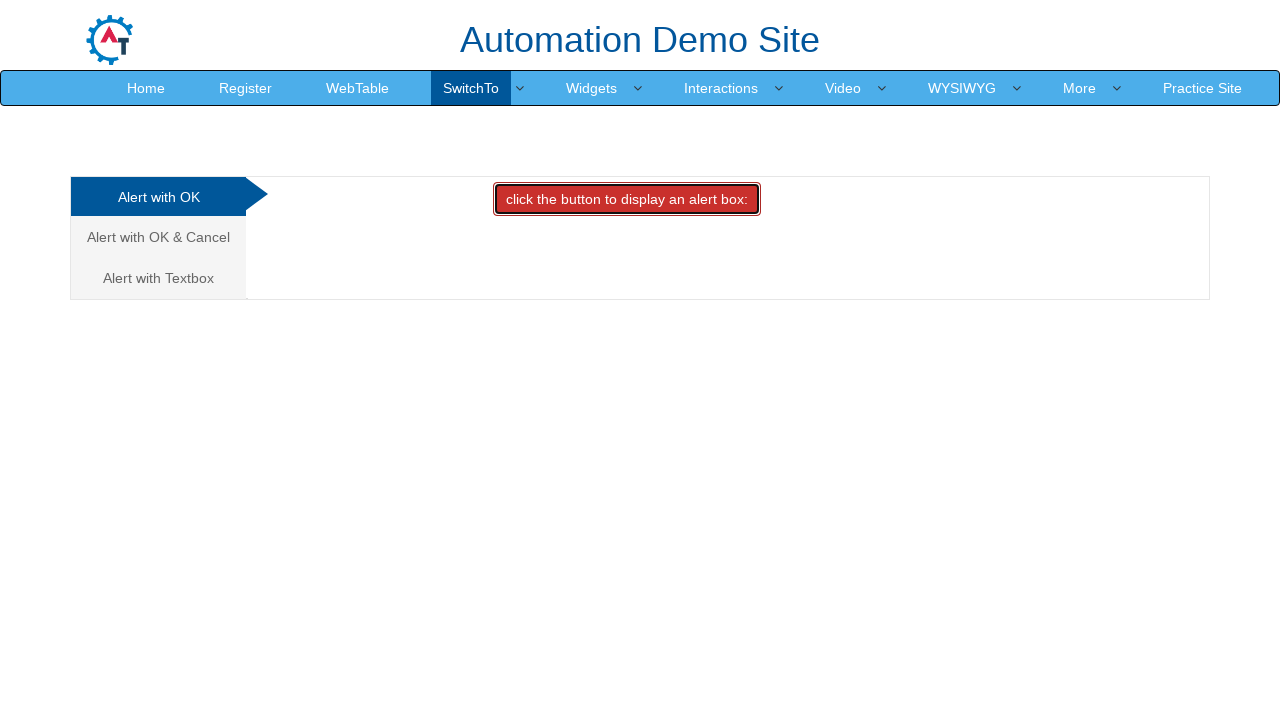

Extracted alert message text
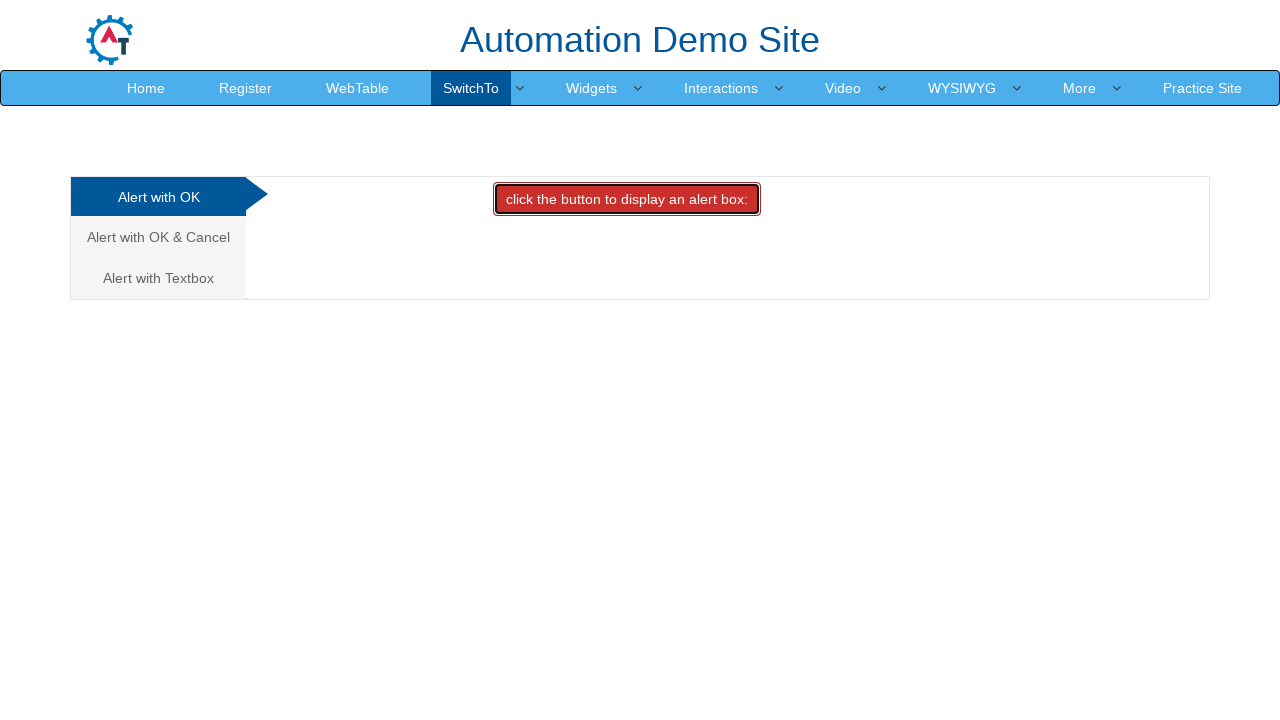

Alert text verification failed - 'Click button' not found in message
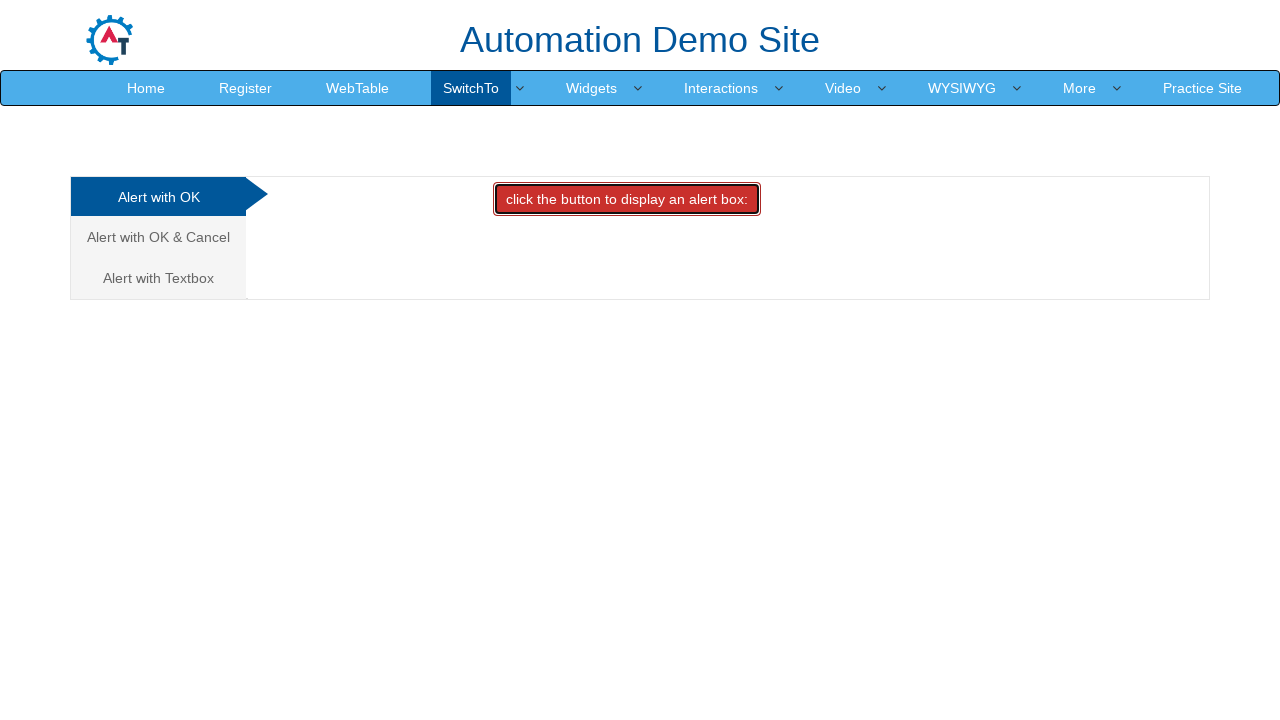

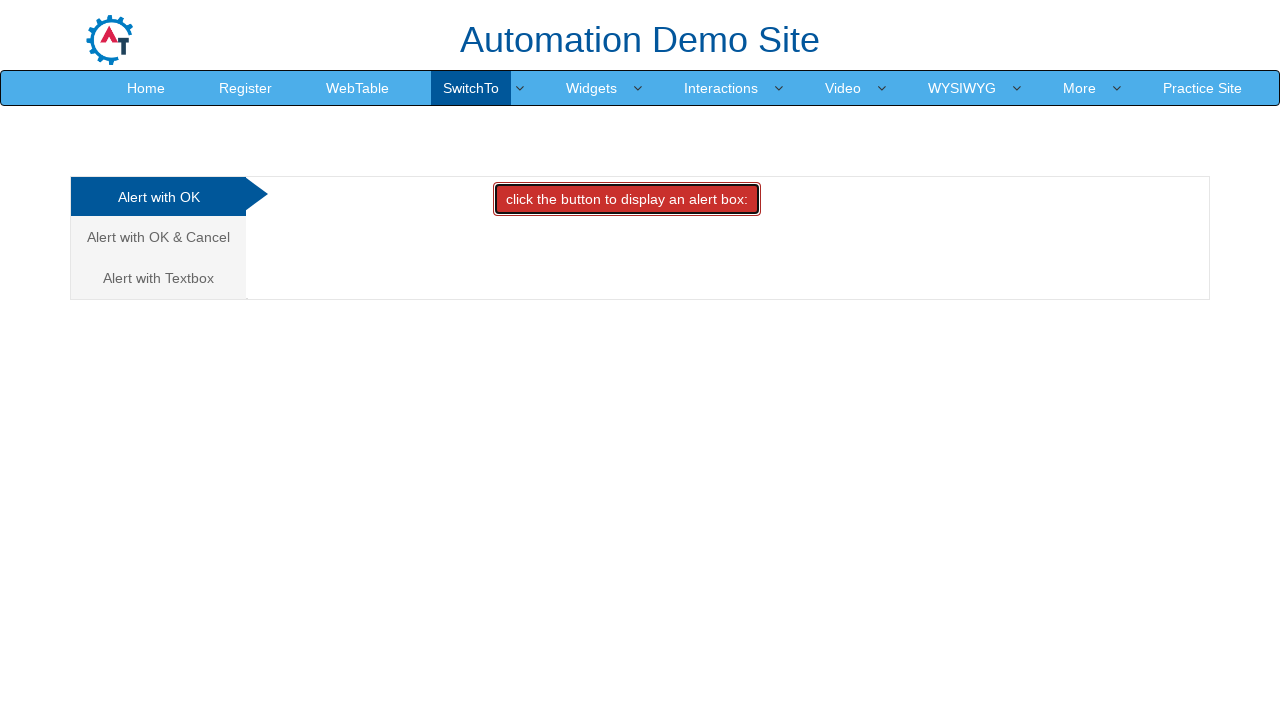